Tests entering text into a JavaScript prompt dialog and verifying the entered text

Starting URL: https://automationfc.github.io/basic-form/index.html

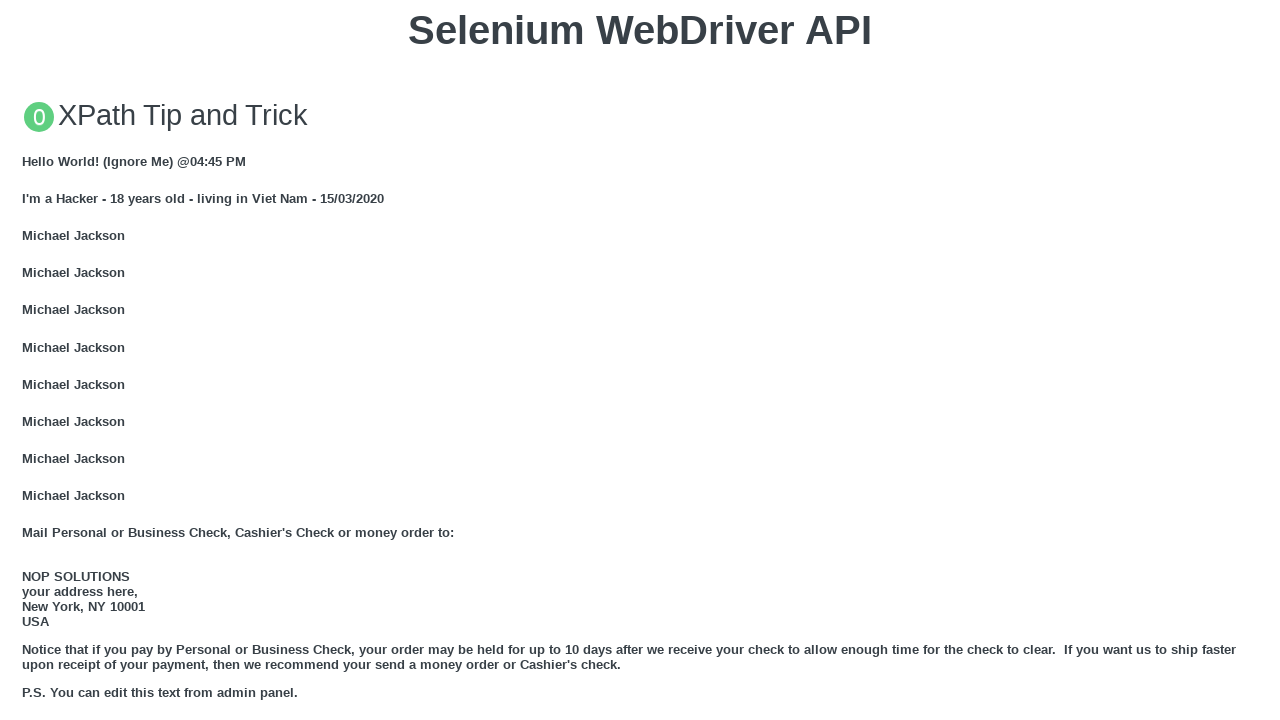

Set up dialog handler to accept prompt with text 'automationfc'
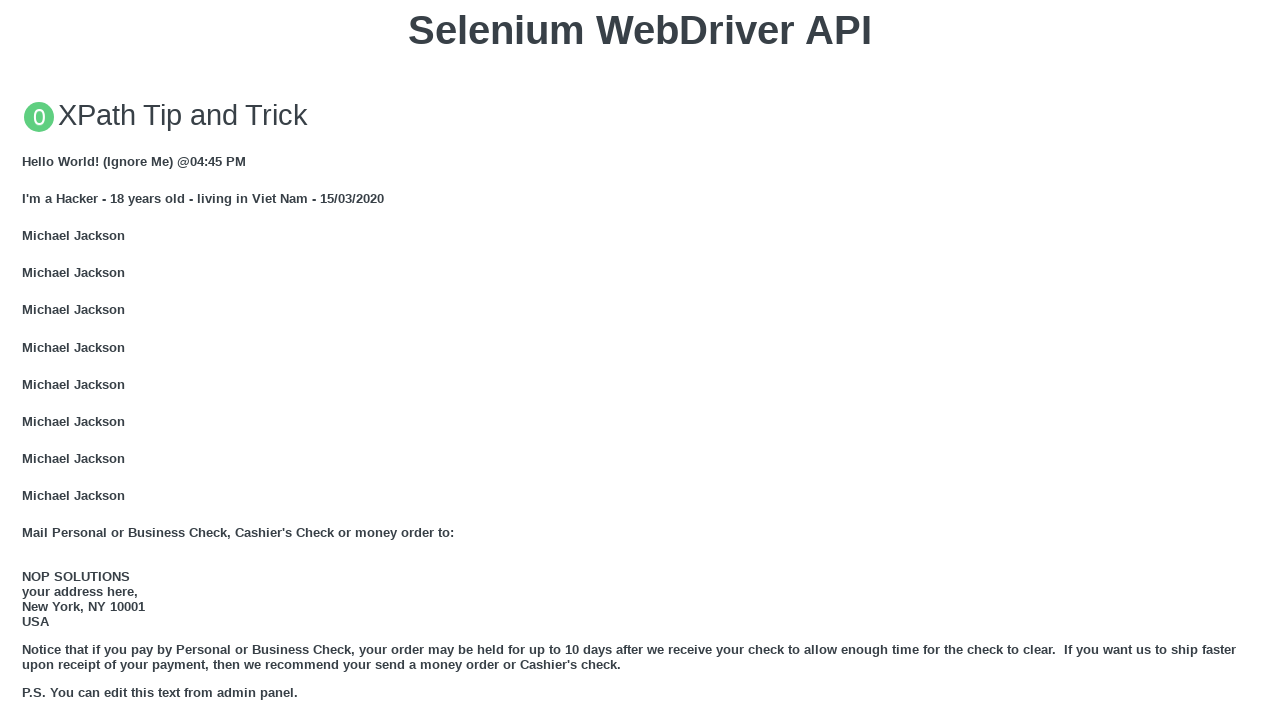

Clicked 'Click for JS Prompt' button to trigger JavaScript prompt dialog at (640, 360) on xpath=//button[text()='Click for JS Prompt']
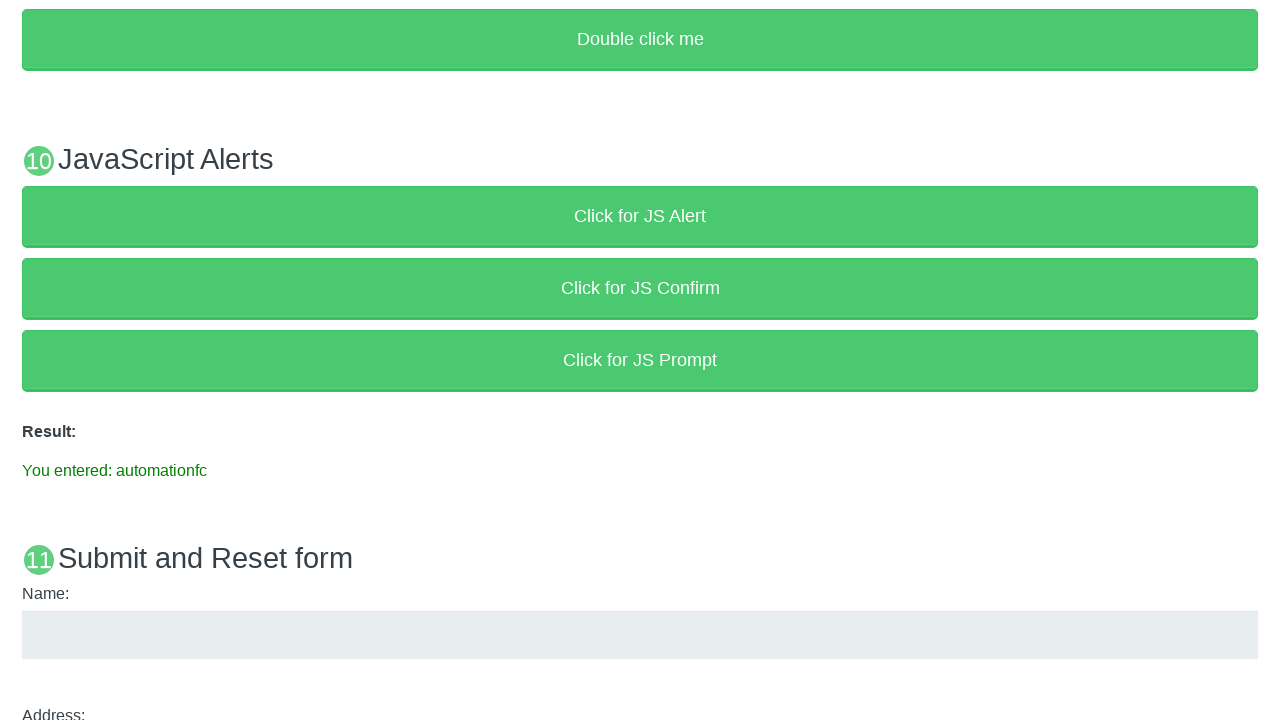

Verified result text displays 'You entered: automationfc'
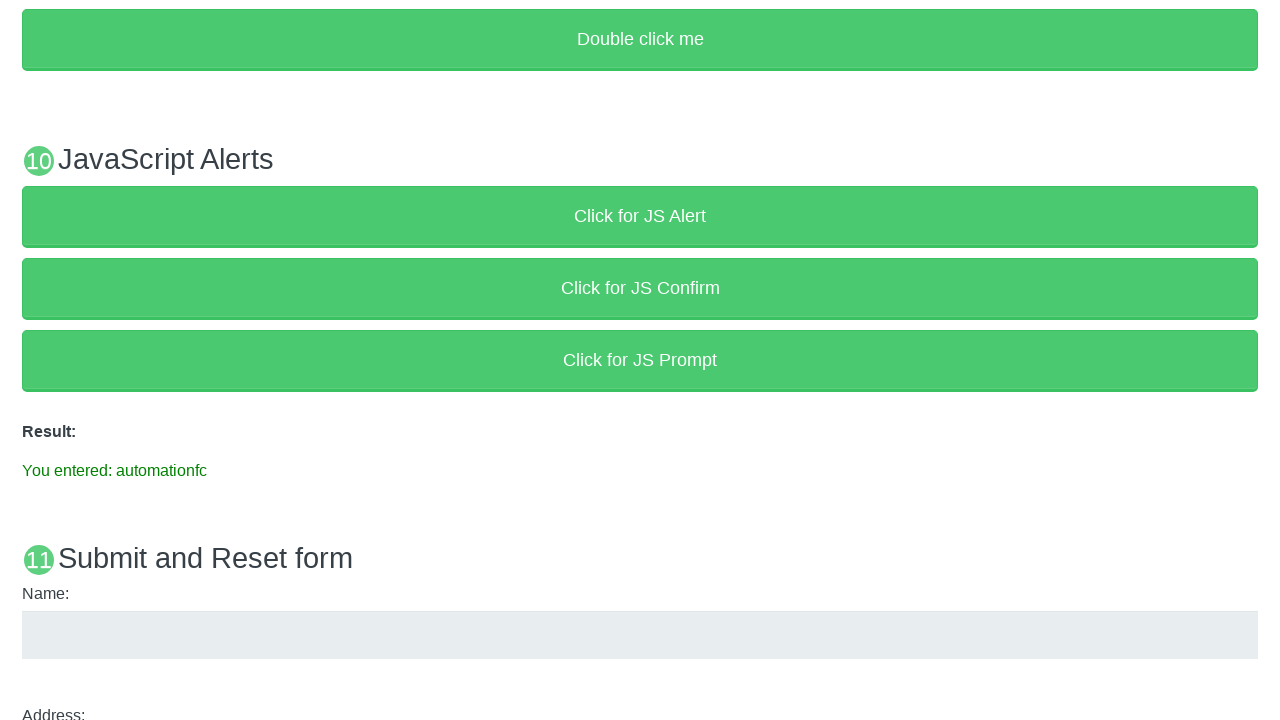

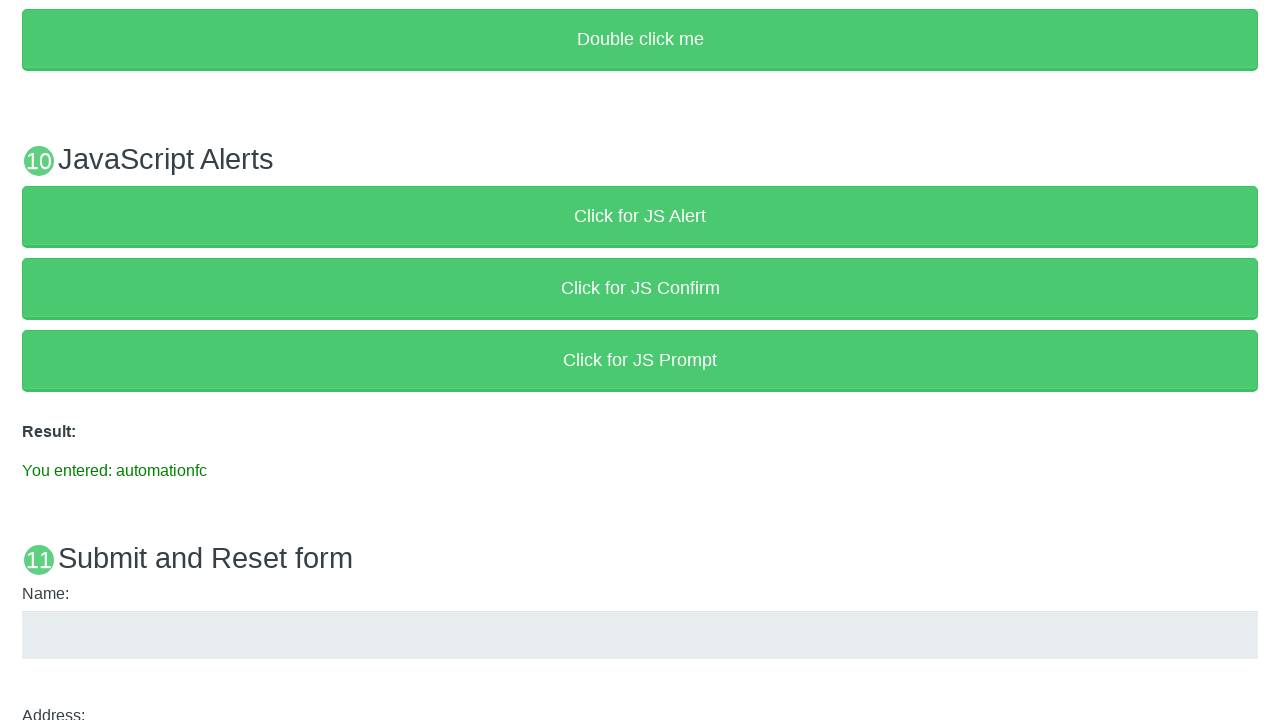